Tests entering text into a JavaScript prompt dialog, accepting it, and verifying the entered text is displayed in the result

Starting URL: https://the-internet.herokuapp.com/javascript_alerts

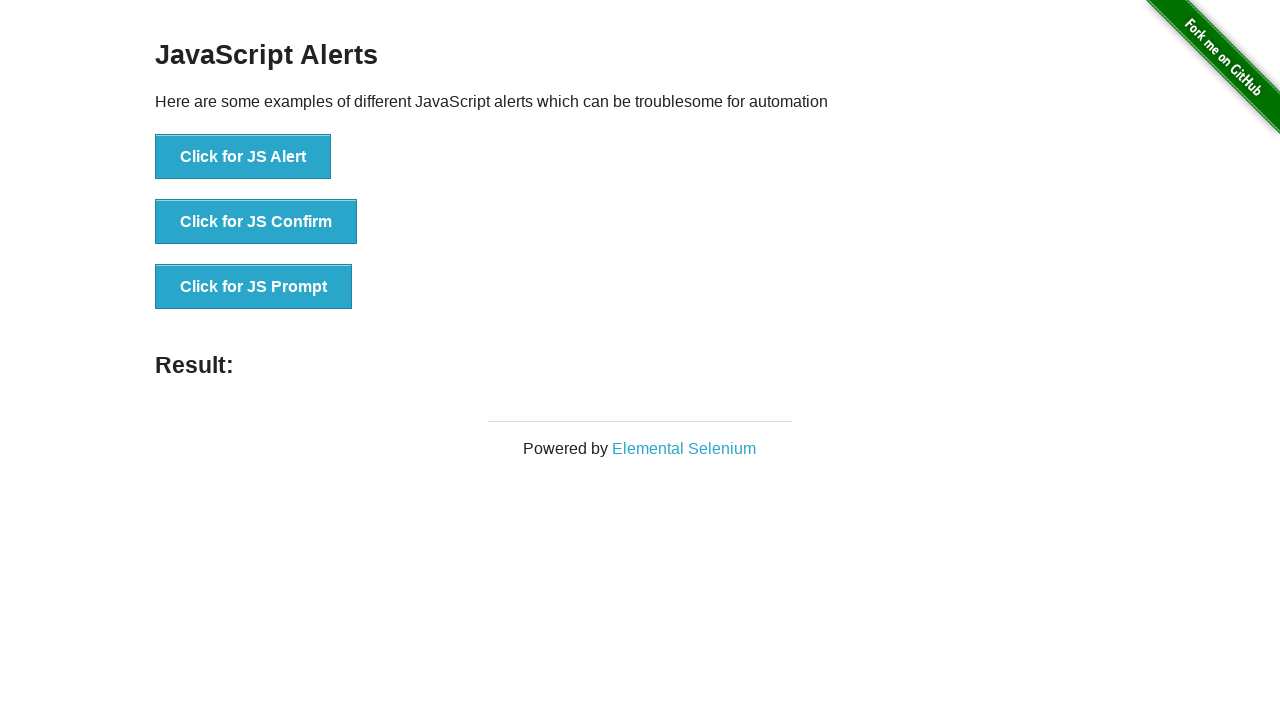

Set up dialog handler to accept prompt with text 'sample input text'
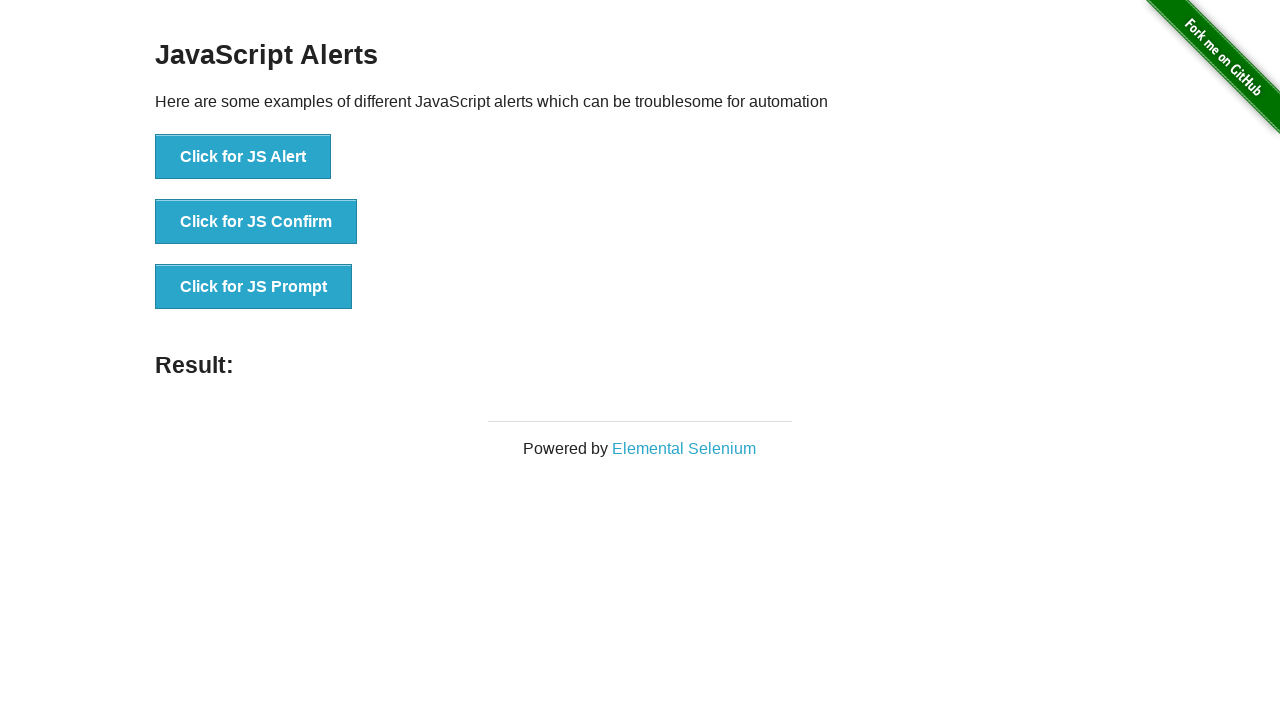

Clicked JS Prompt button to trigger dialog at (254, 287) on xpath=//*[@onclick='jsPrompt()']
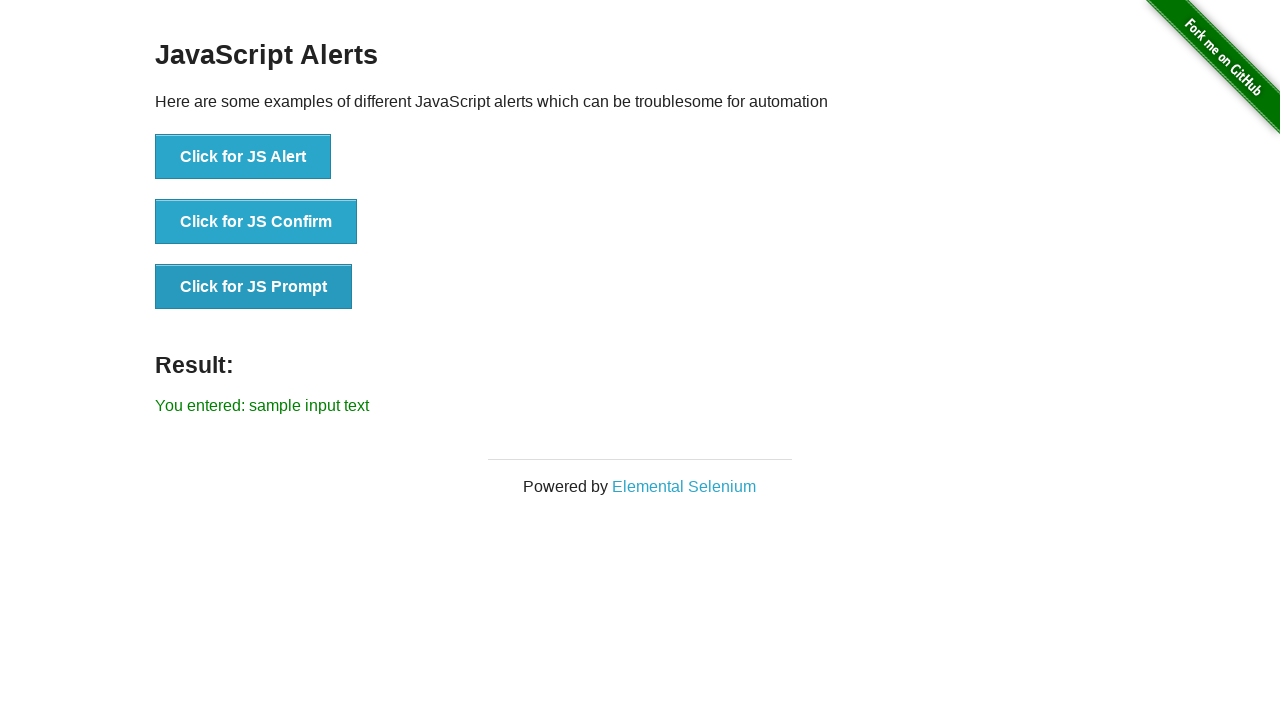

Result element loaded after accepting prompt
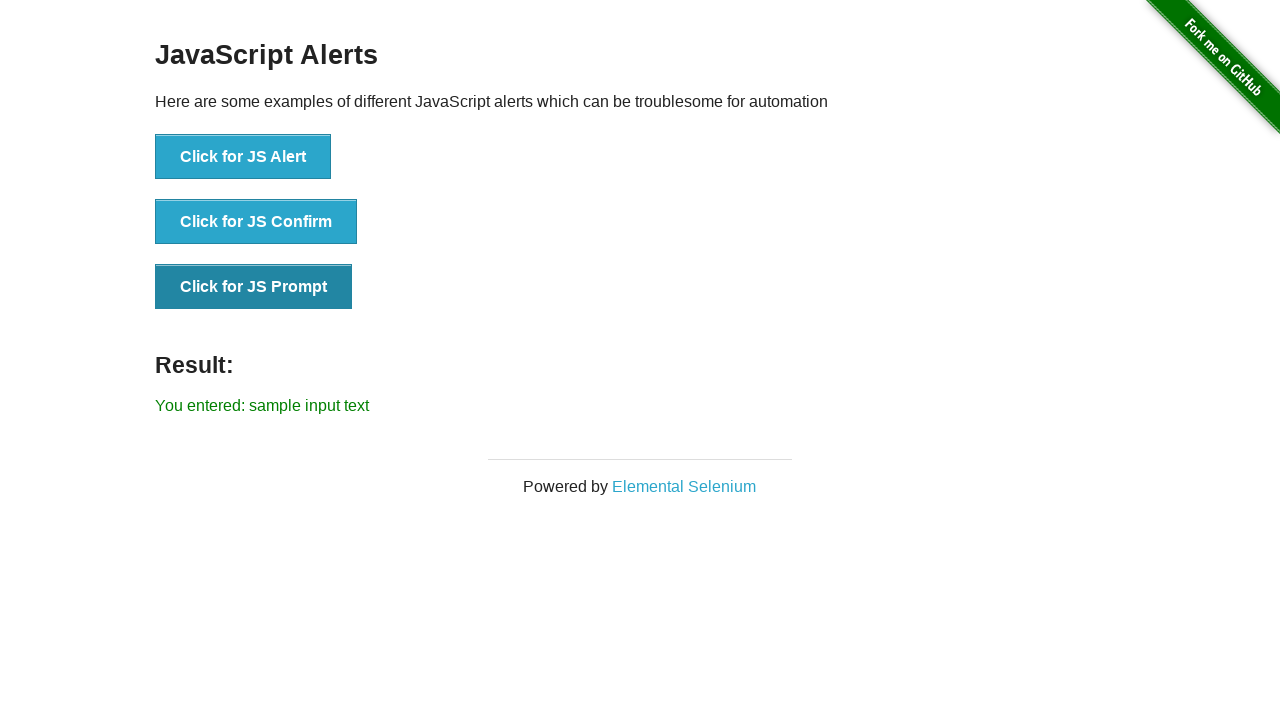

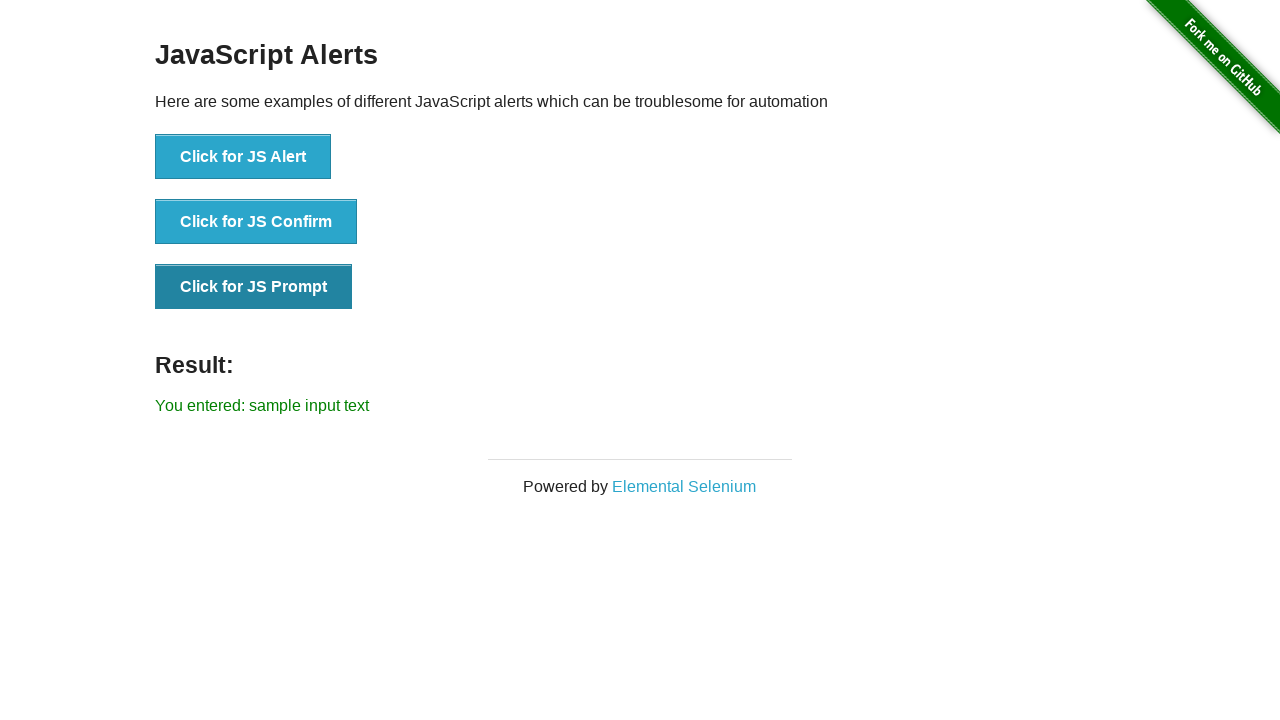